Tests keyboard key press functionality by sending Space and Left Arrow keys to an input element and verifying the displayed result text matches the expected key press.

Starting URL: http://the-internet.herokuapp.com/key_presses

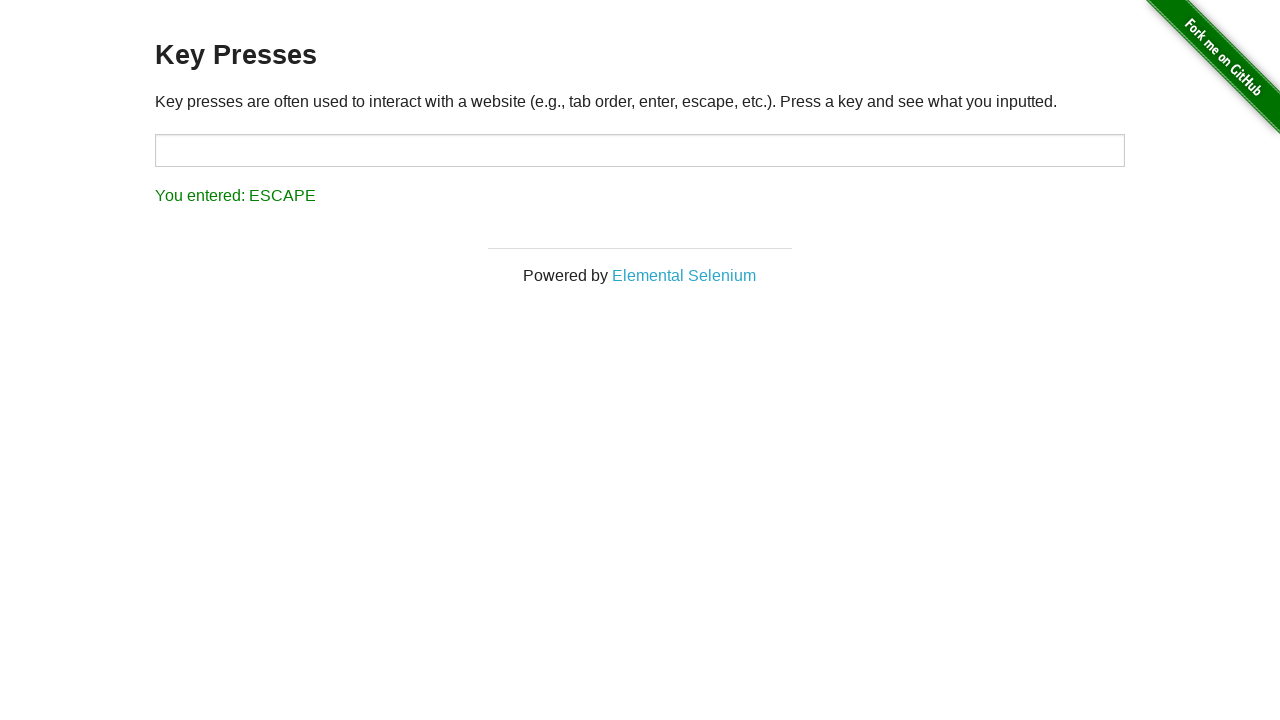

Pressed Space key on target element on #target
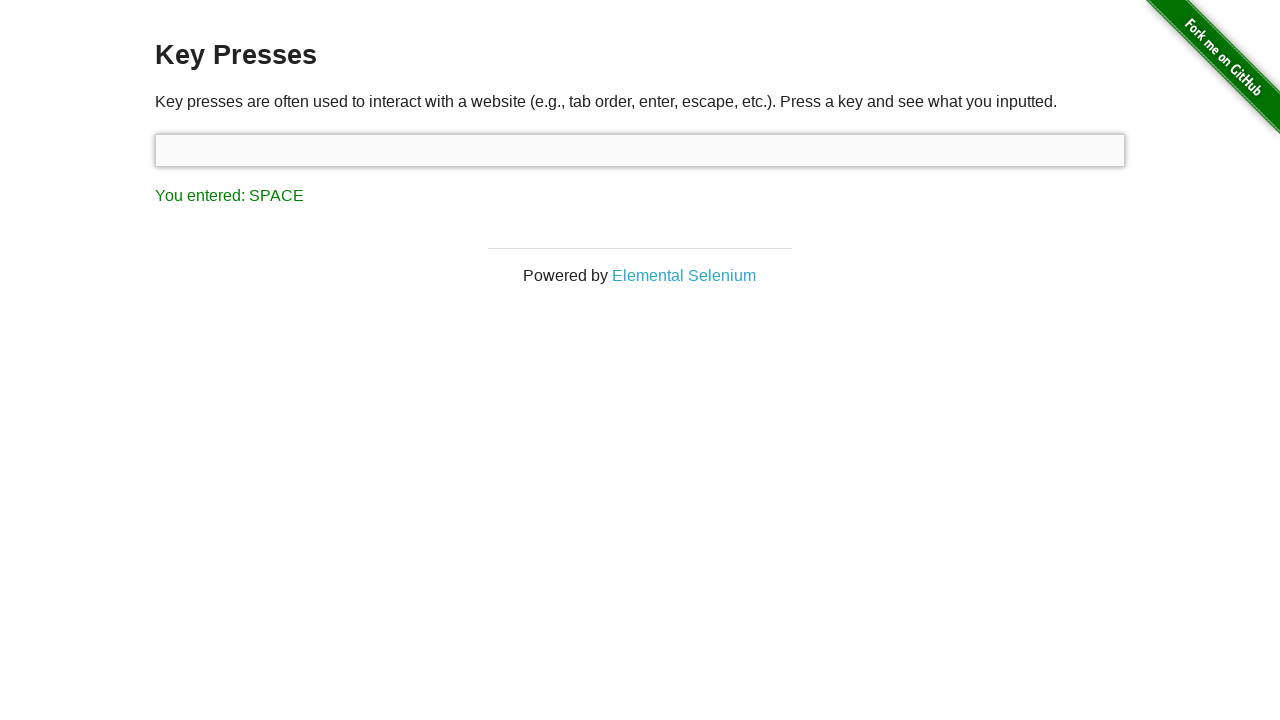

Retrieved result text after Space key press
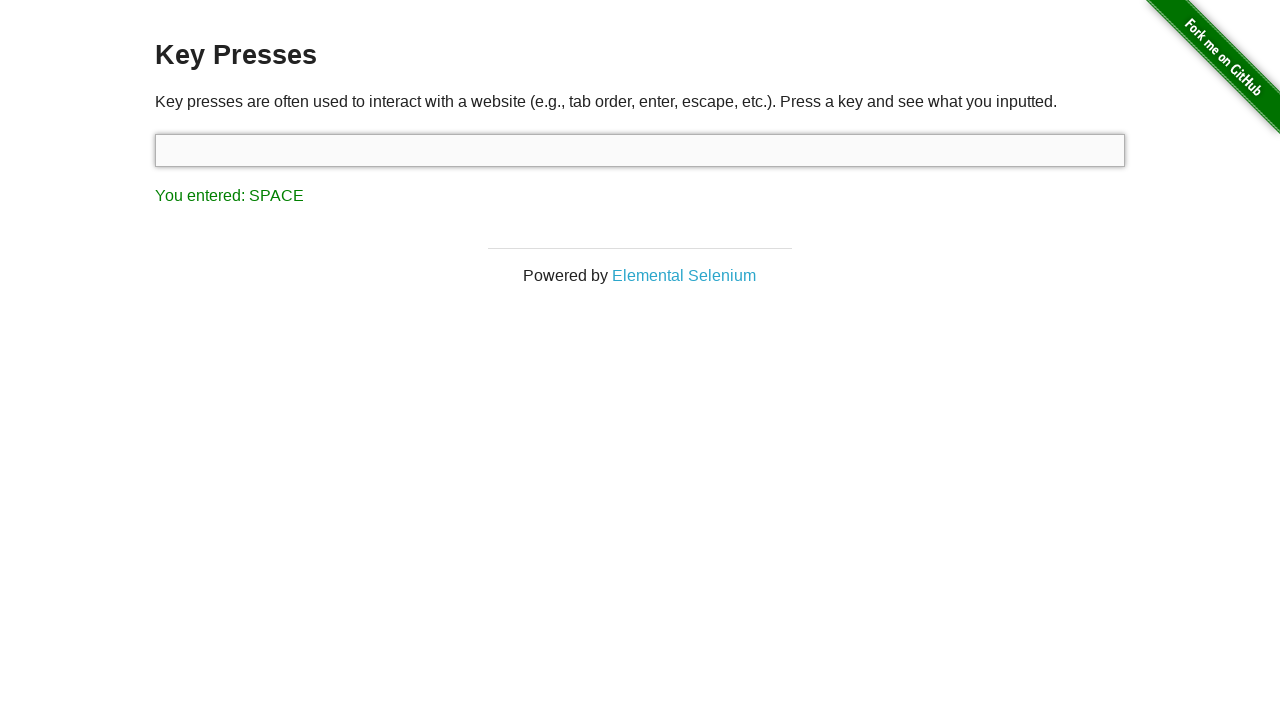

Verified result text matches 'You entered: SPACE'
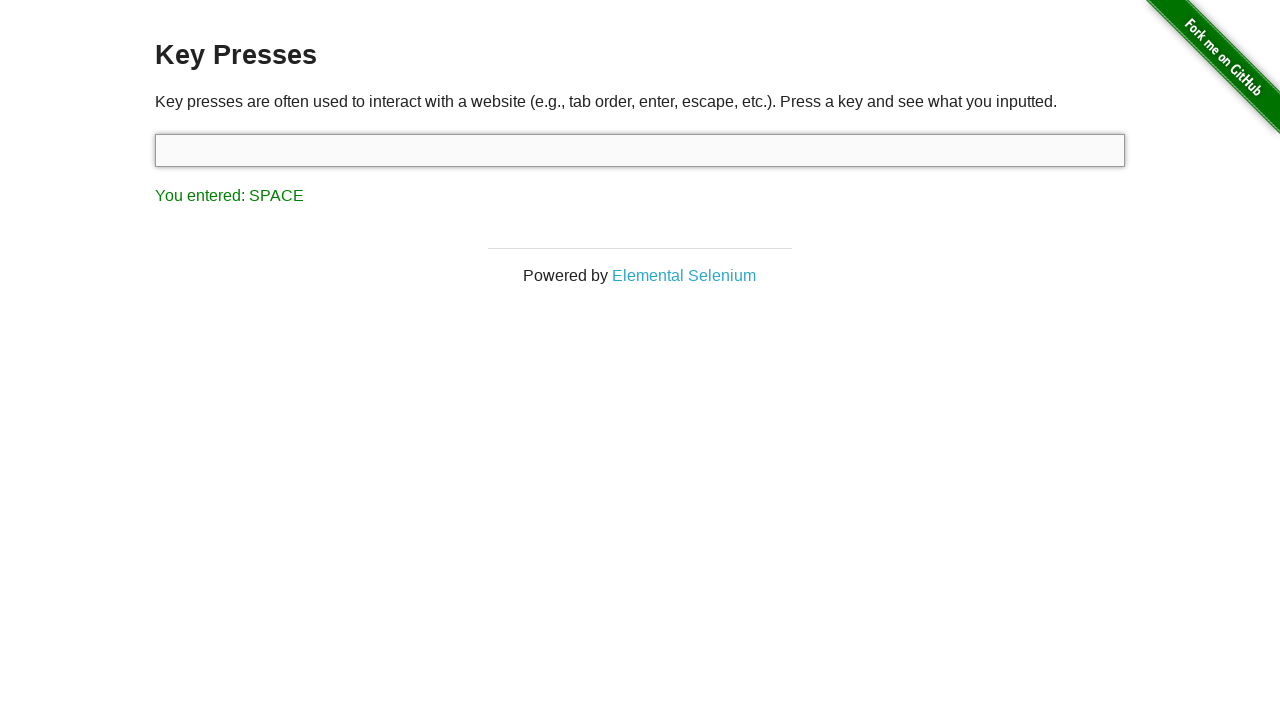

Pressed Left Arrow key using keyboard
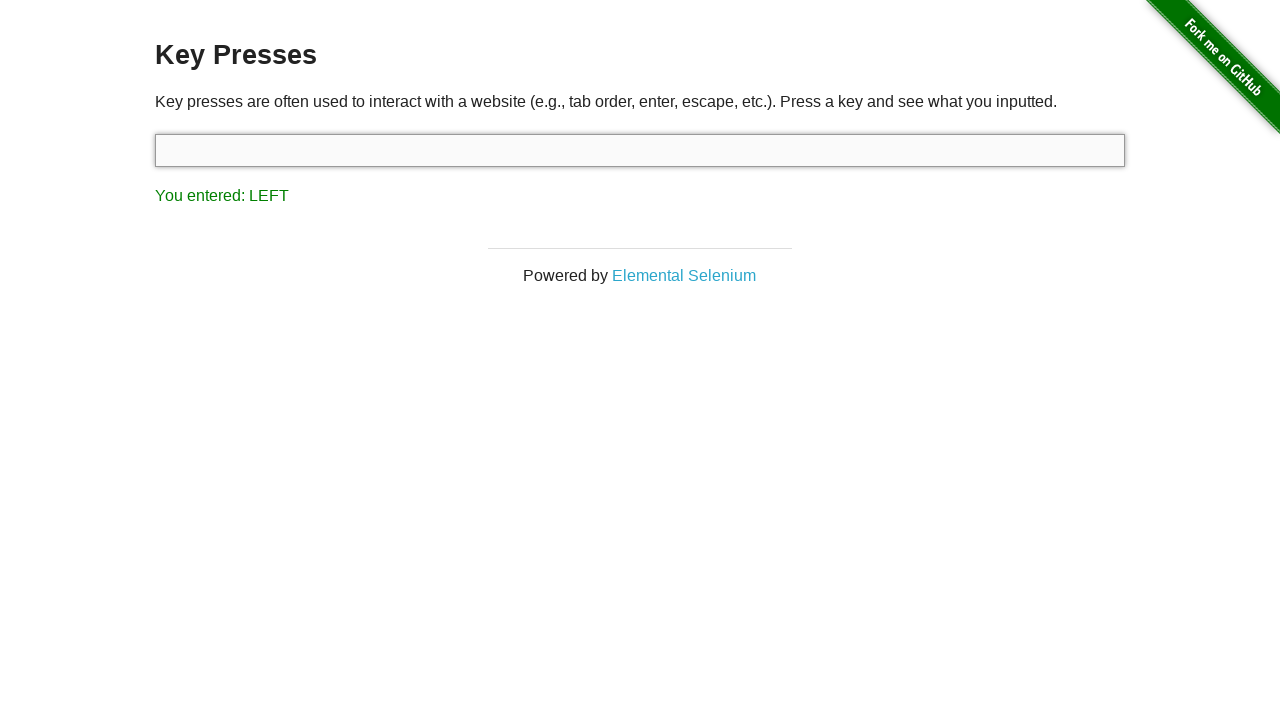

Retrieved result text after Left Arrow key press
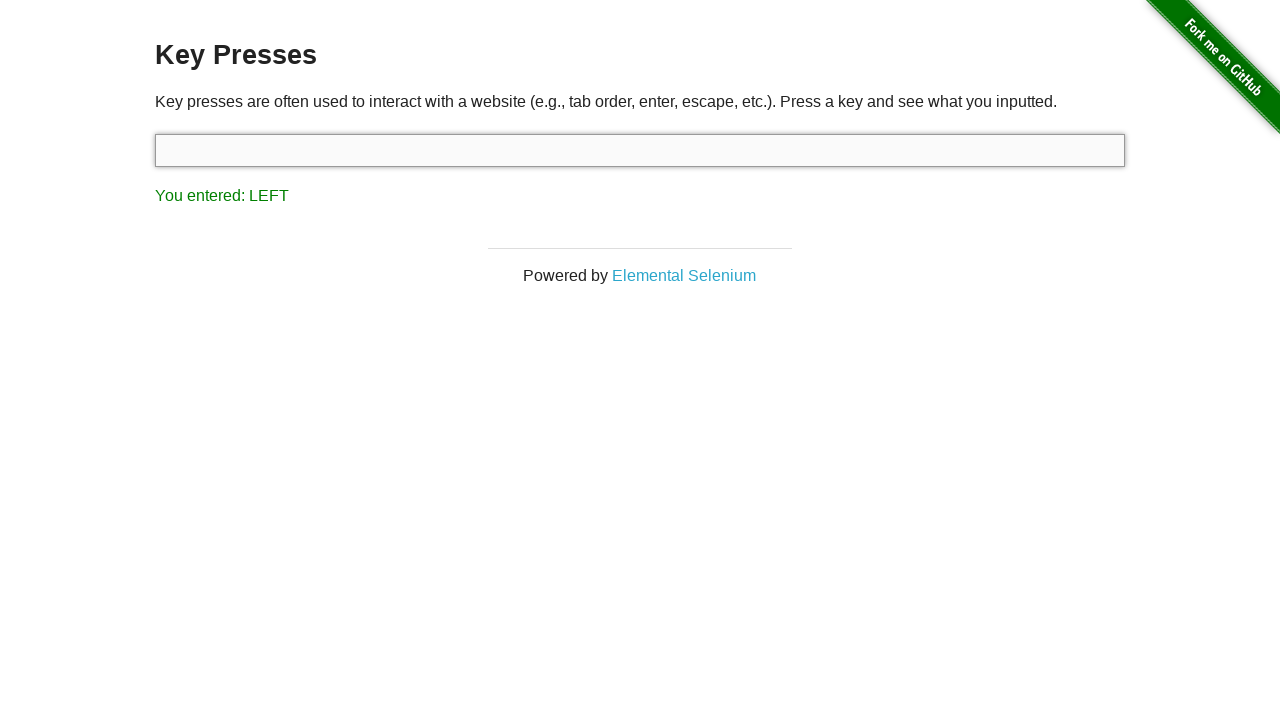

Verified result text matches 'You entered: LEFT'
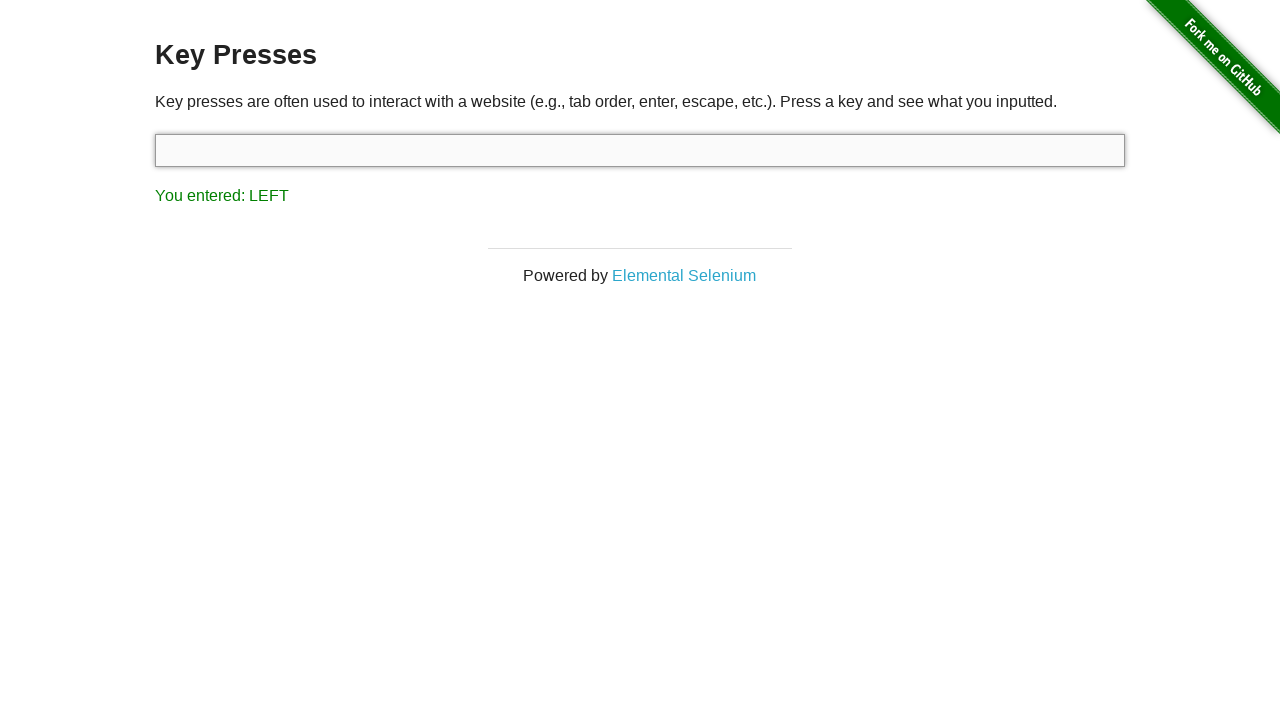

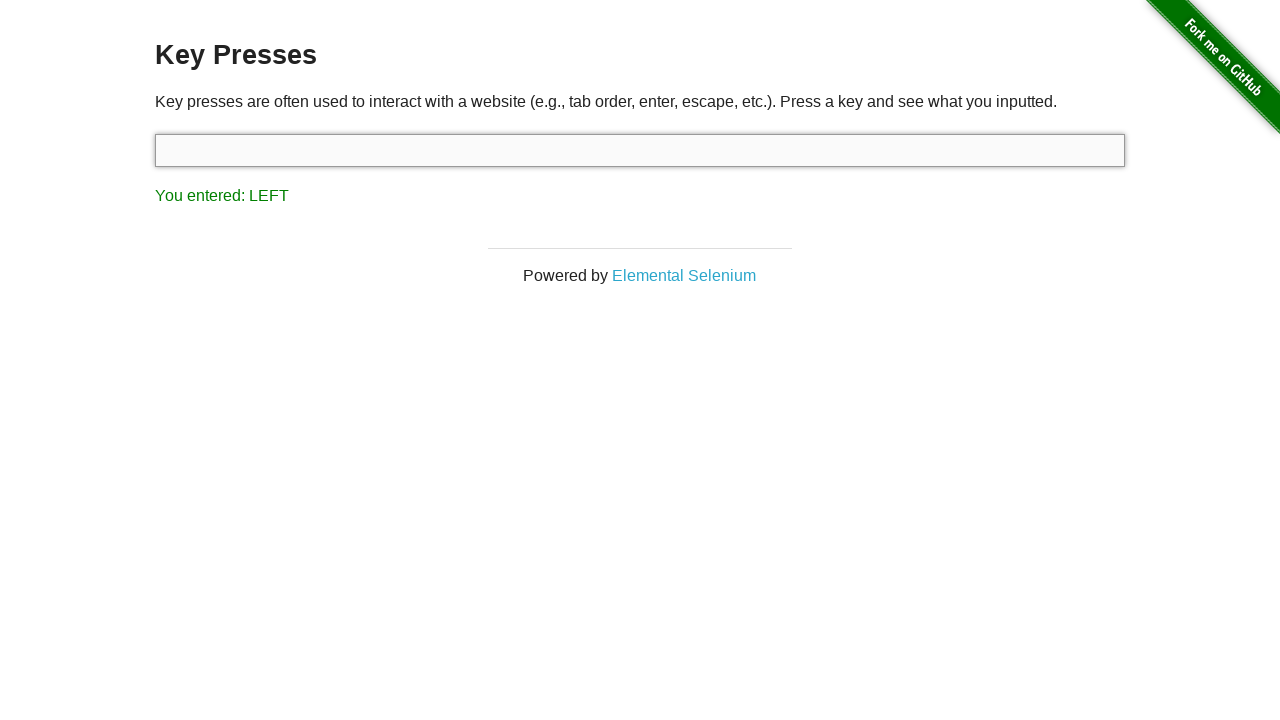